Fills out a test creation form on TestMoz with name and password fields

Starting URL: https://testmoz.com/build

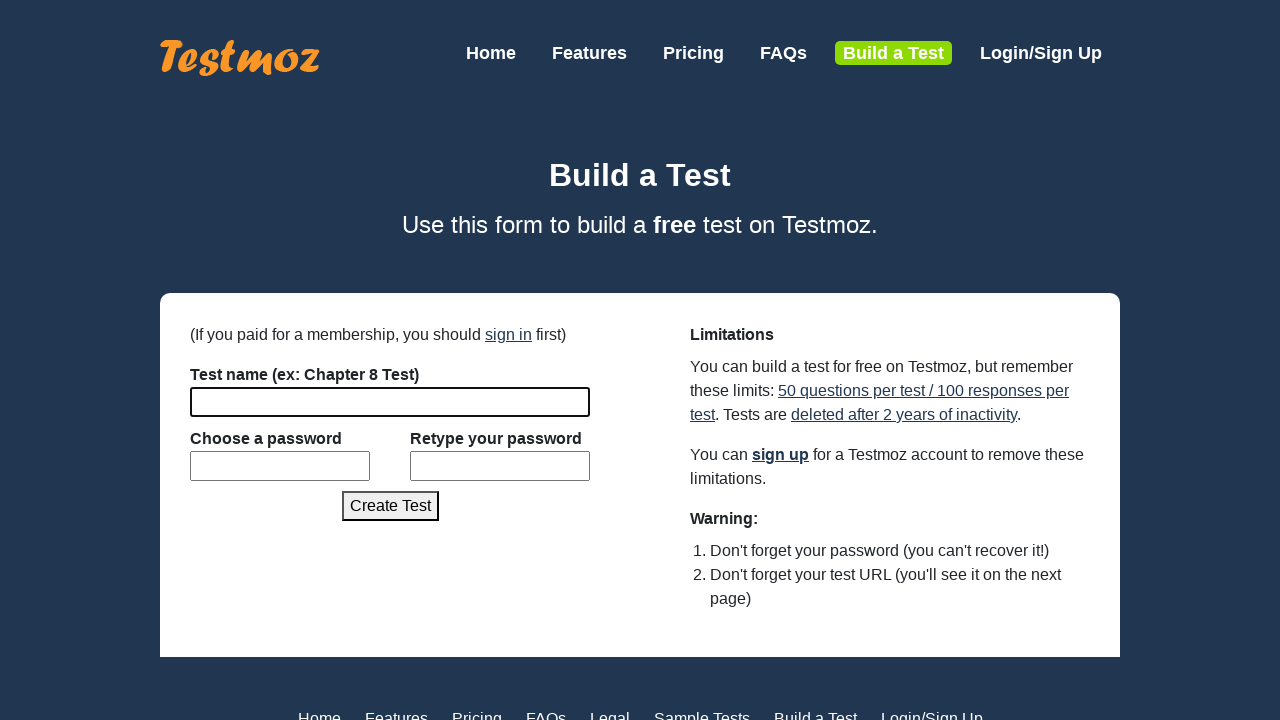

Filled test name field with 'Teste de teste 1' on #id_name
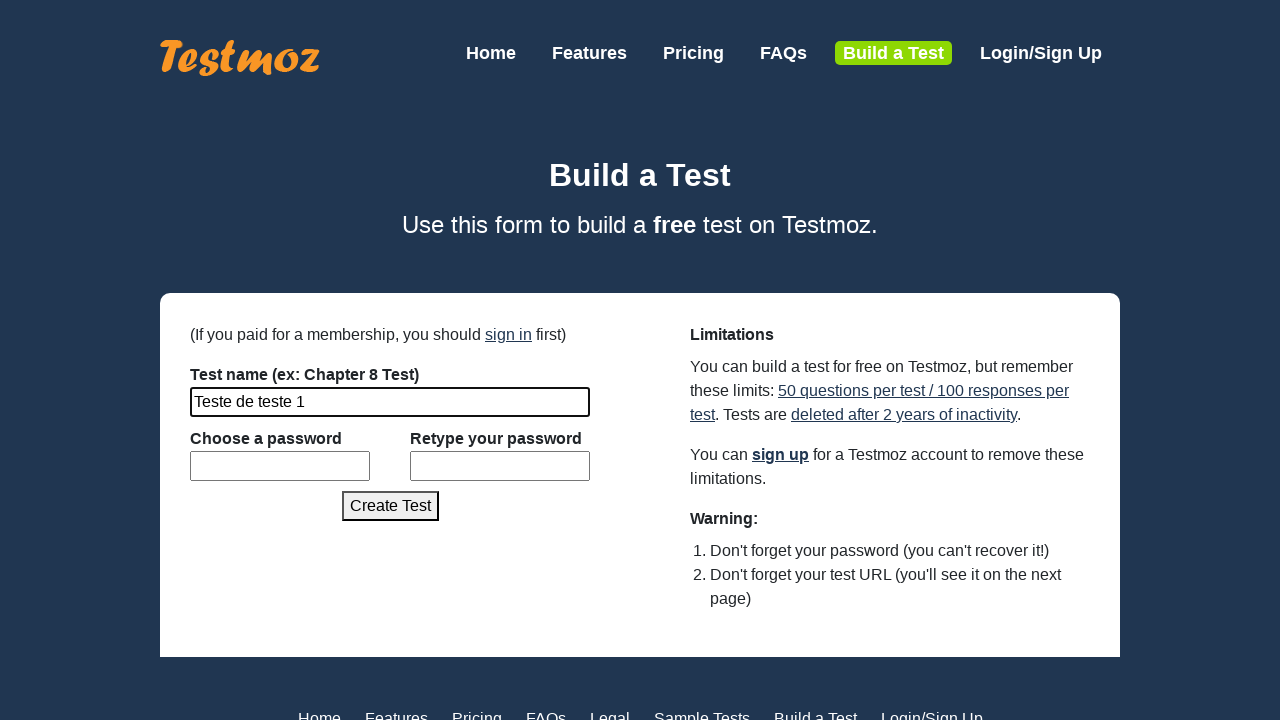

Filled password field with 'senhateste1' on #id_password
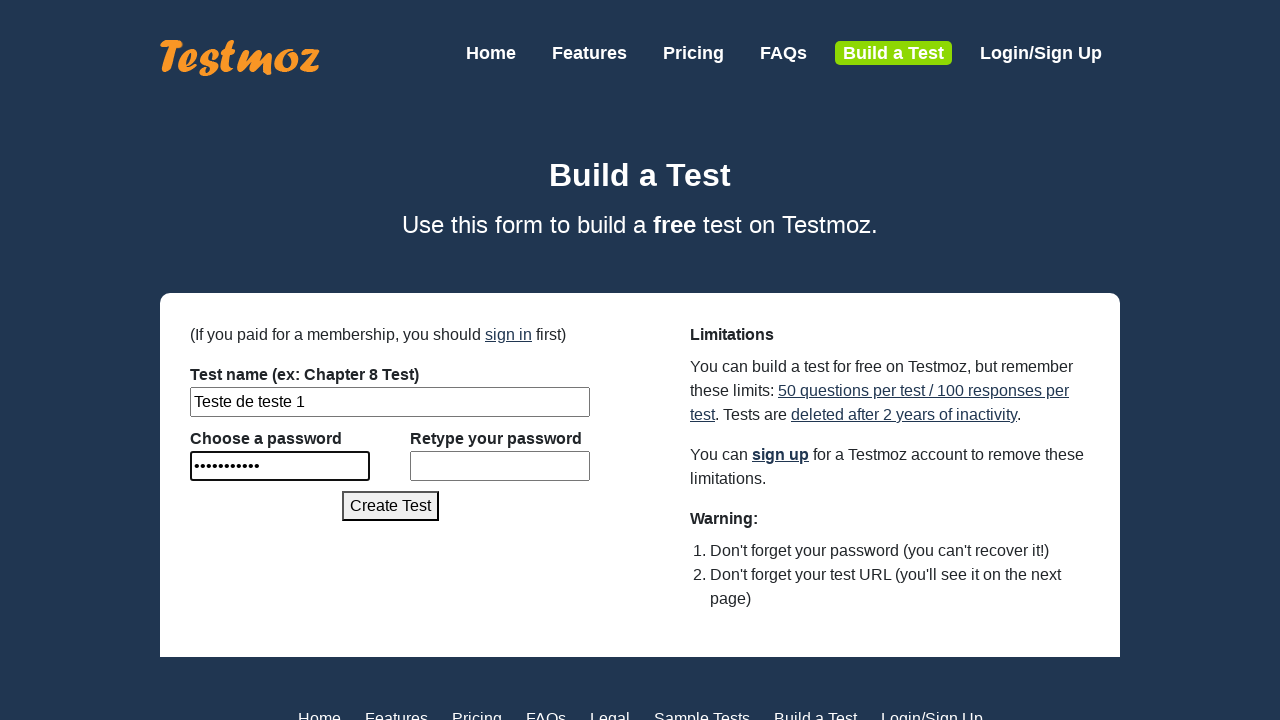

Filled password confirmation field with 'senhateste1' on #id_confirm_password
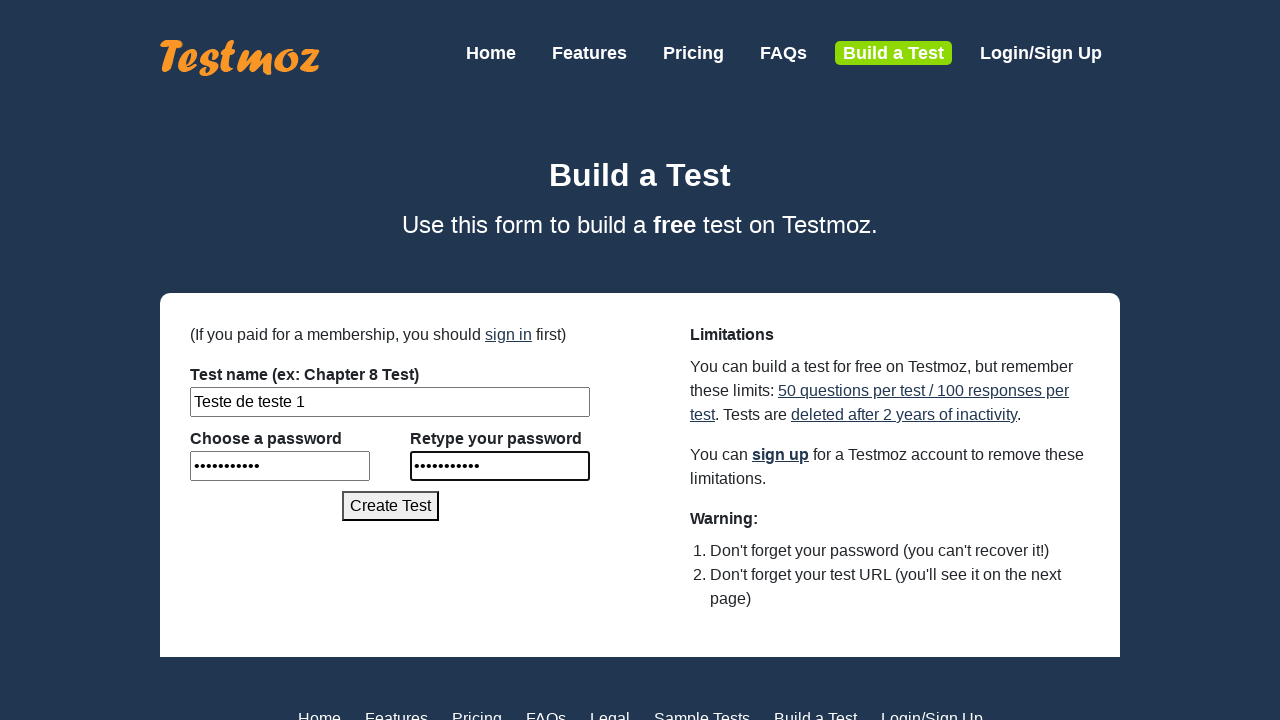

Create Test button loaded and is visible
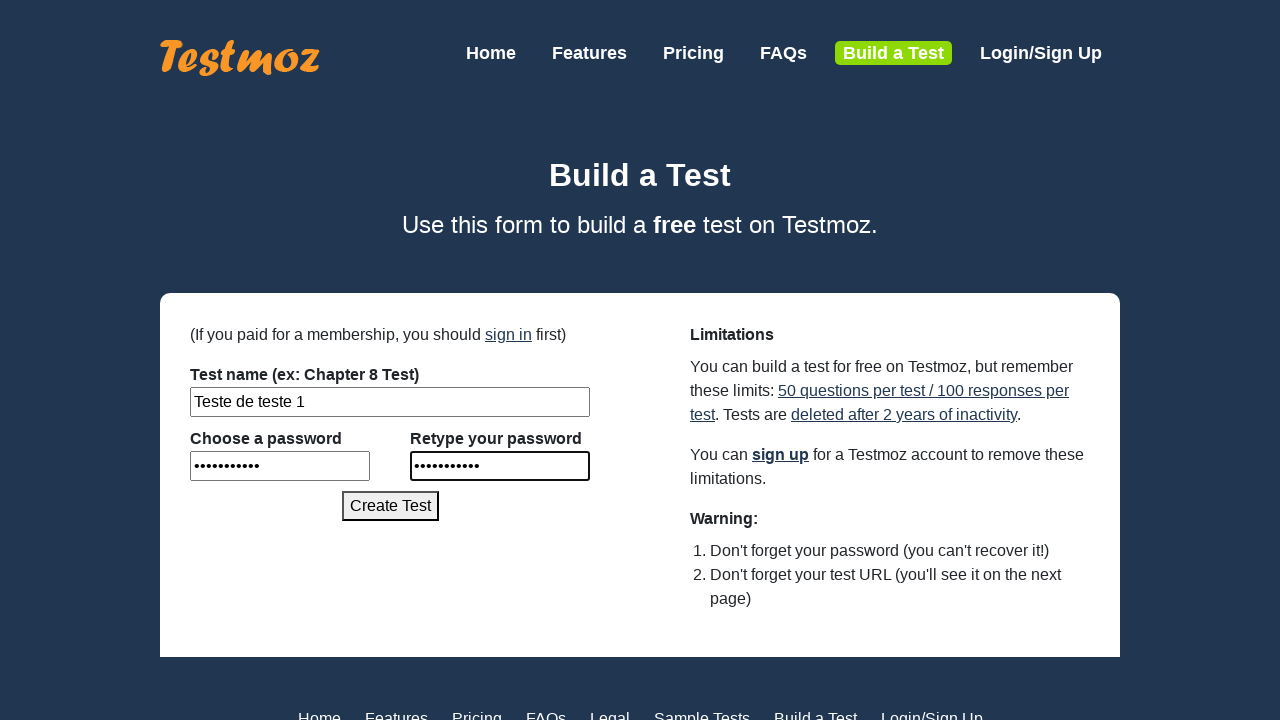

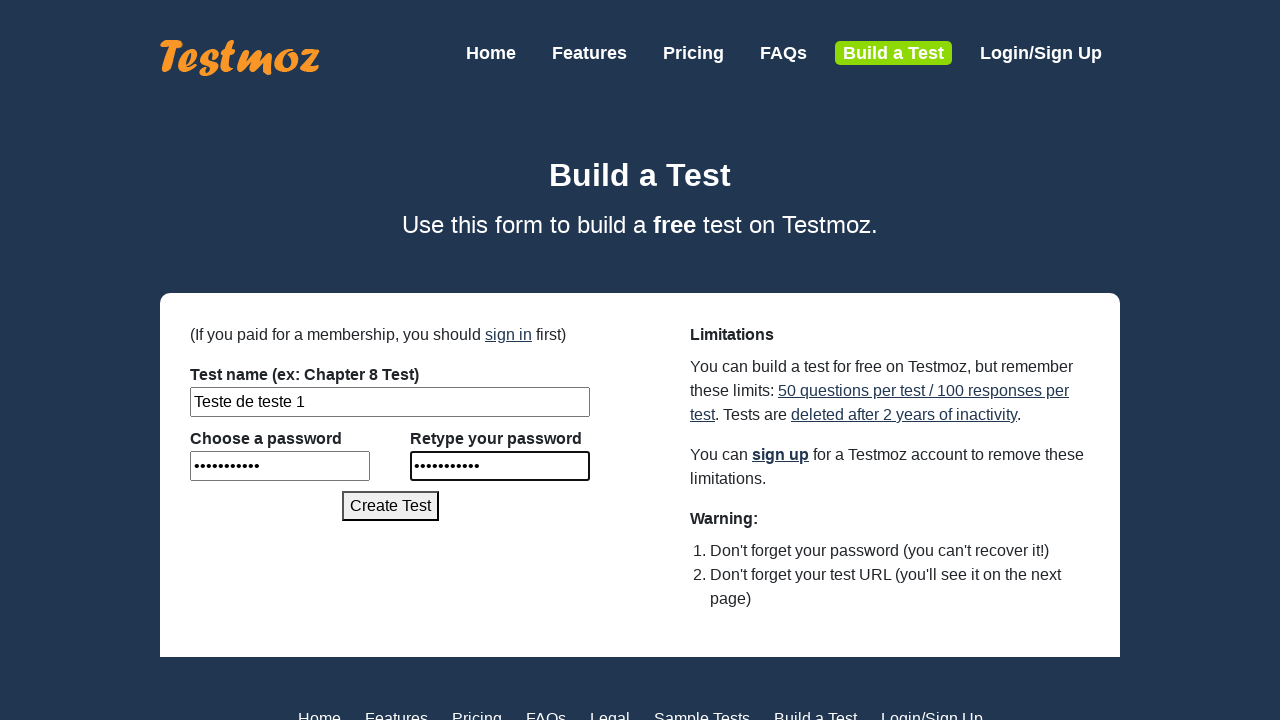